Tests the Enable button functionality on a dynamic controls page by clicking Enable, waiting for the loading bar to disappear, and verifying the input box becomes enabled.

Starting URL: https://practice.cydeo.com/dynamic_controls

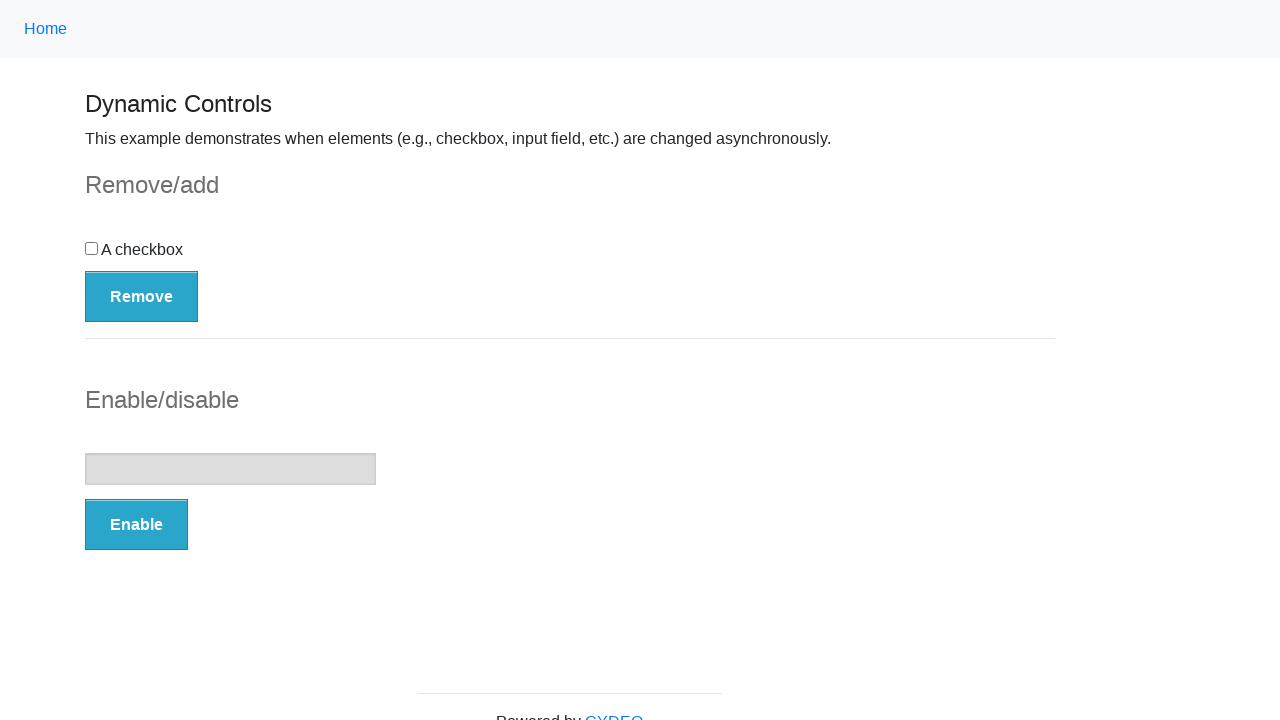

Clicked the Enable button at (136, 525) on button:has-text('Enable')
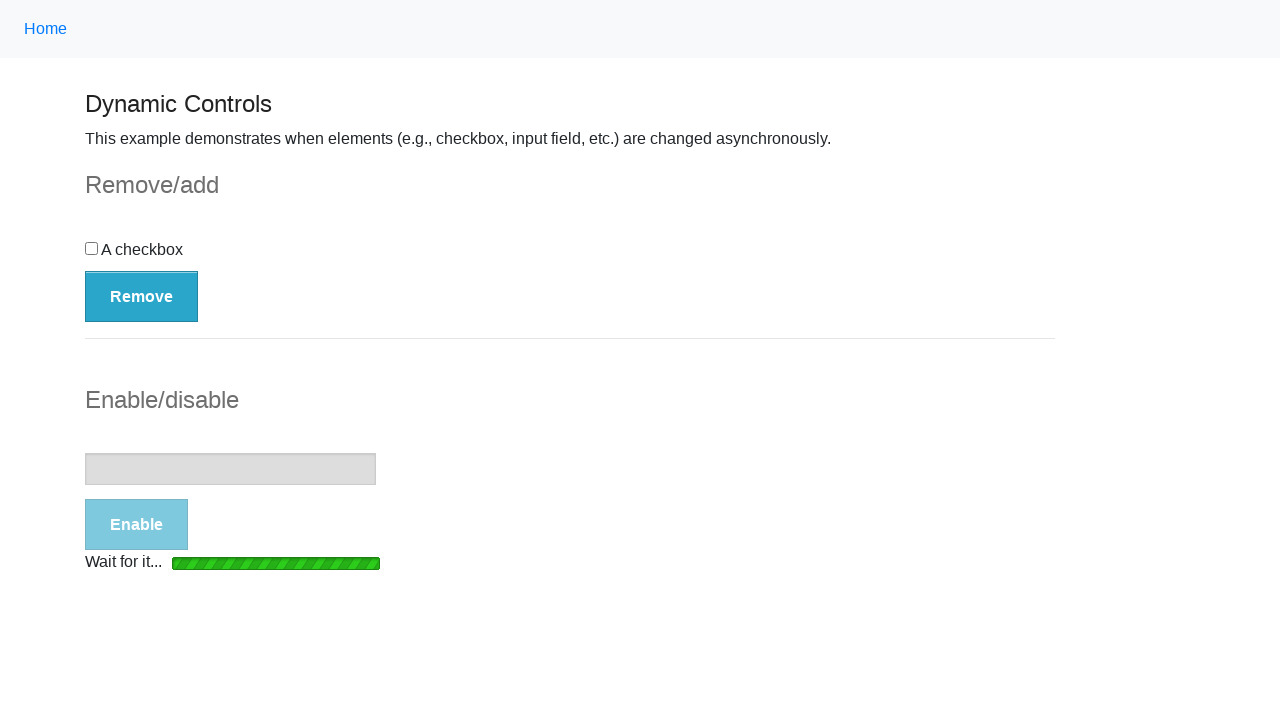

Loading bar disappeared
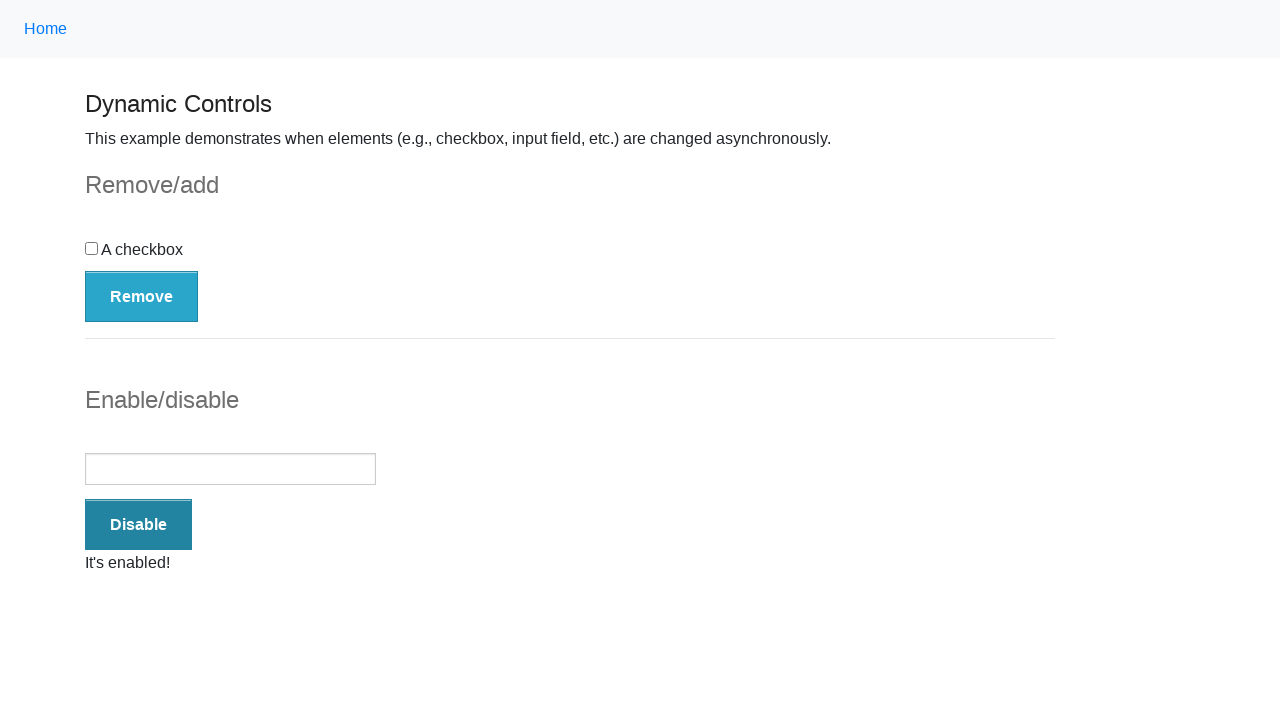

Success message 'It's enabled!' became visible
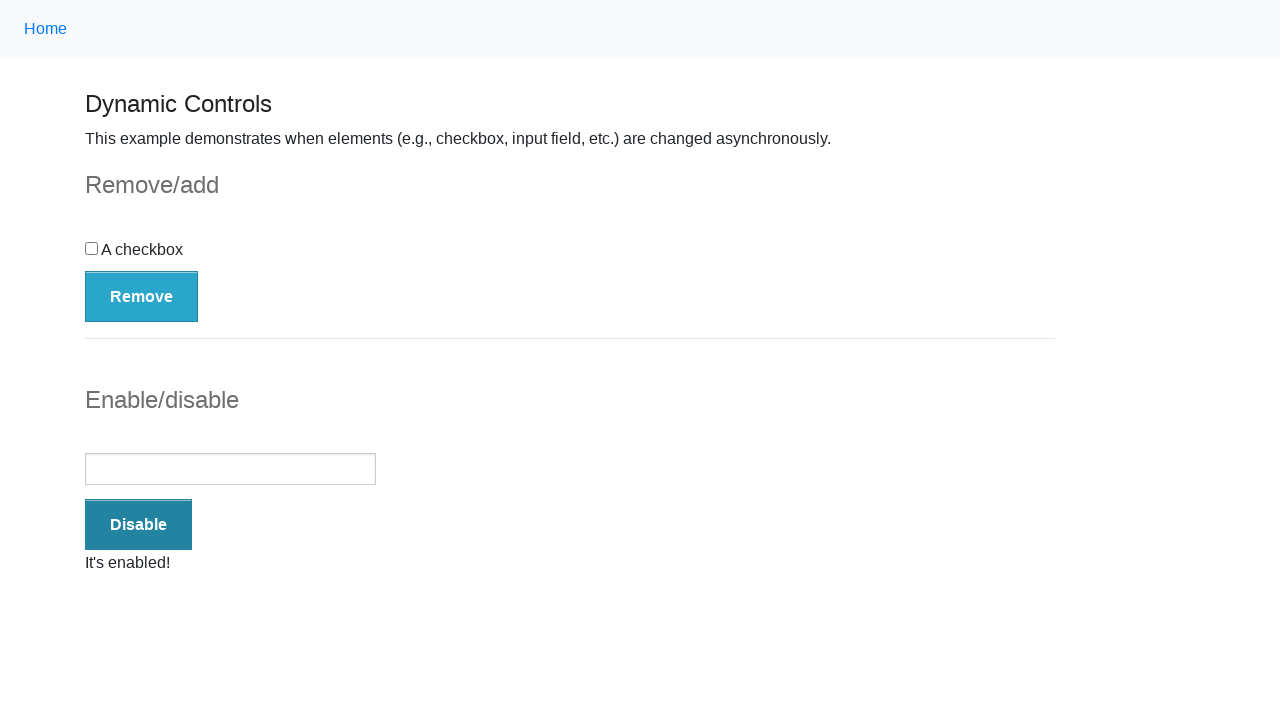

Located the input box element
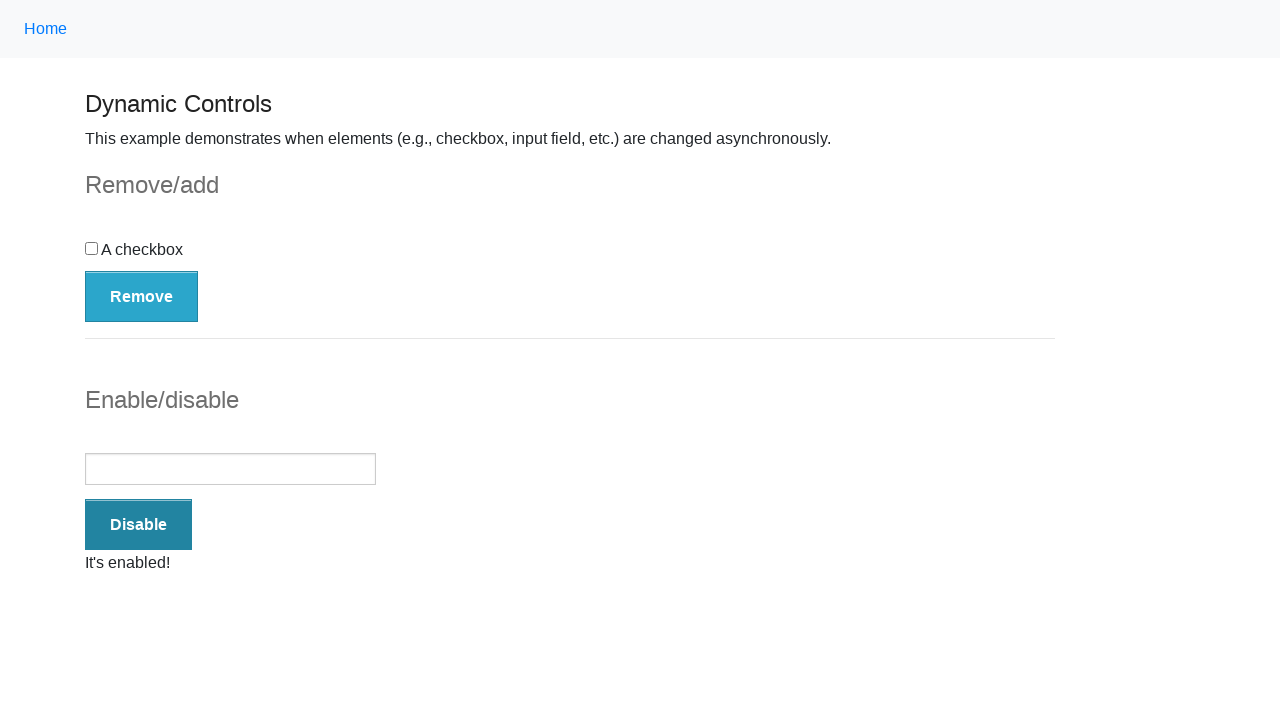

Verified that input box is enabled
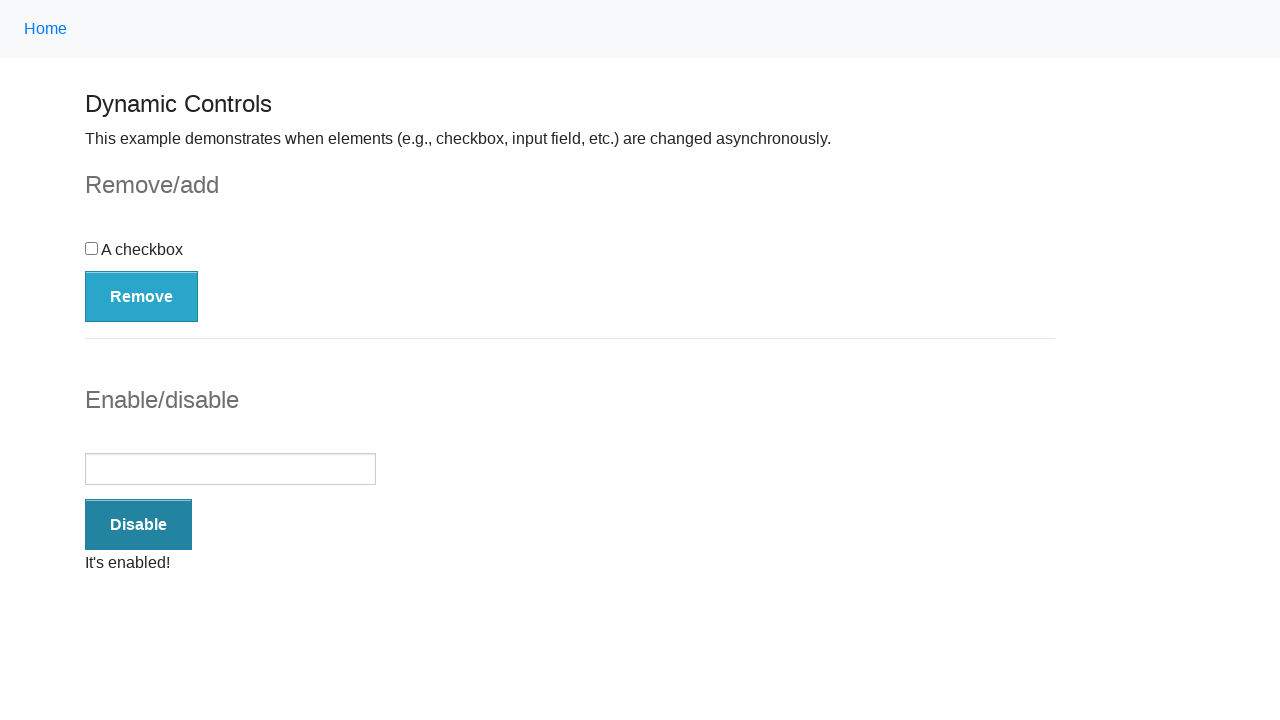

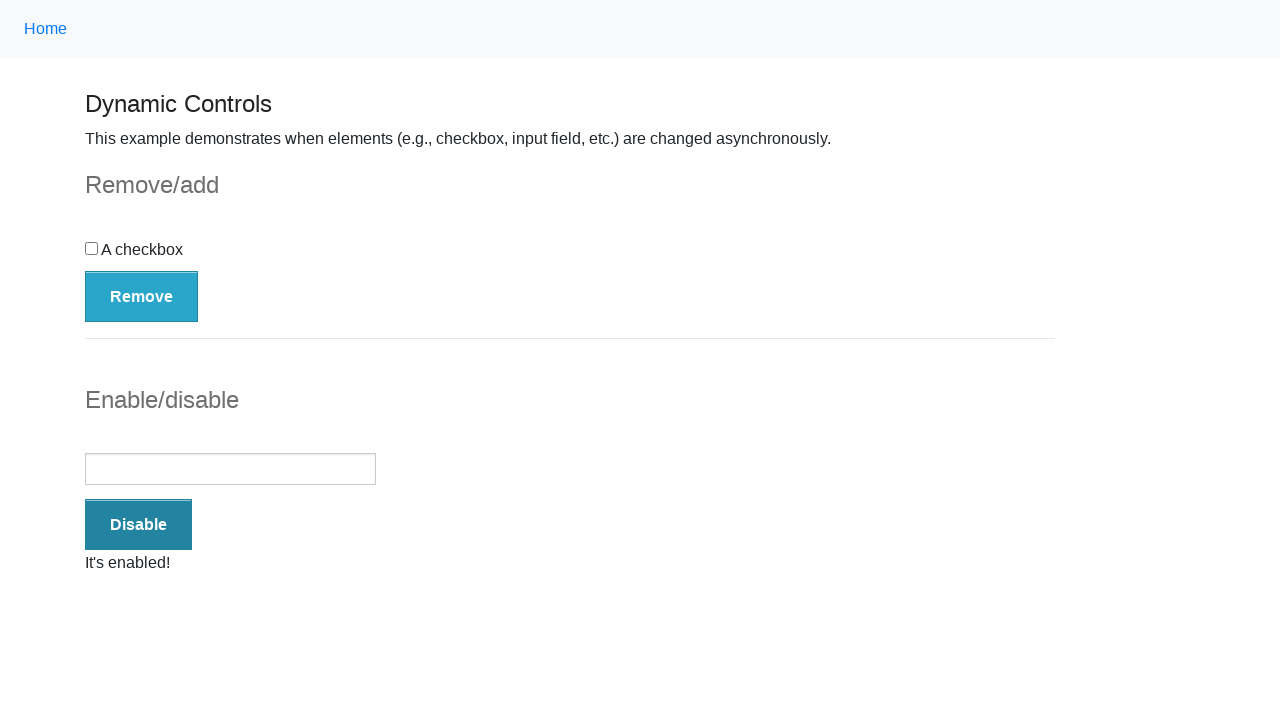